Tests that the first number field only accepts maximum of 10 digits by entering an 11-digit number and verifying the result is truncated

Starting URL: https://testsheepnz.github.io/BasicCalculator

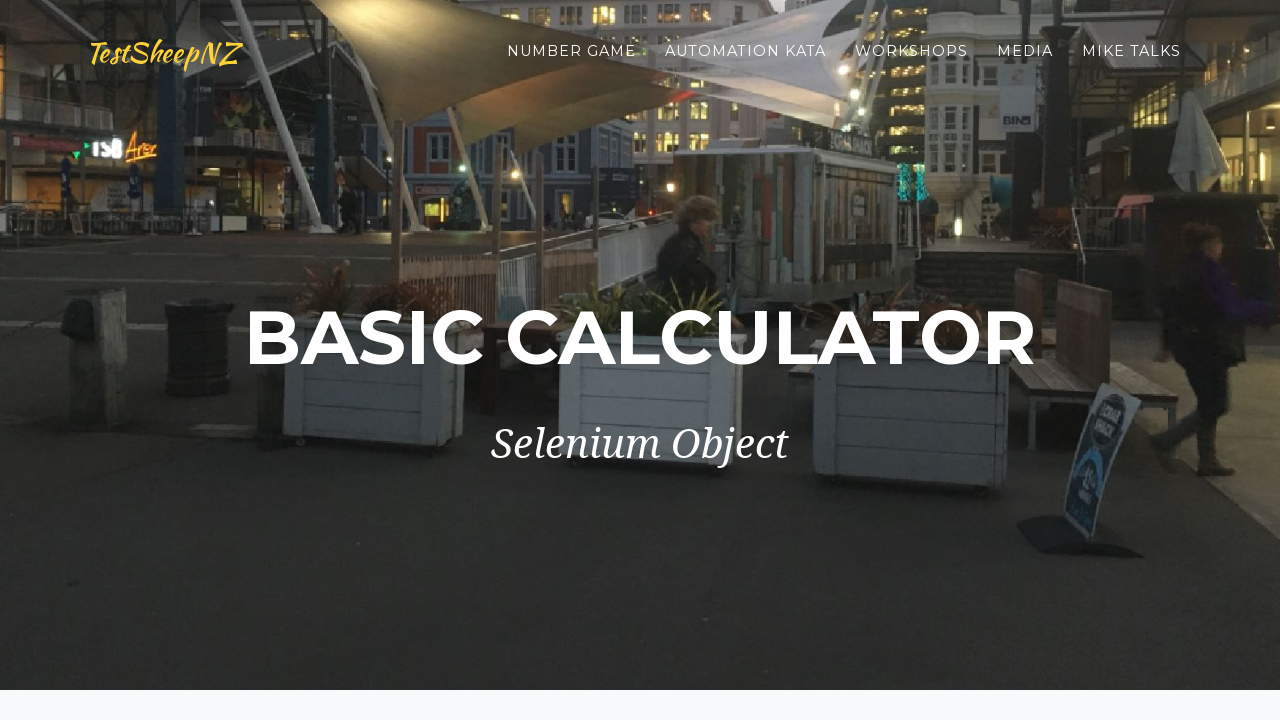

Selected build version from dropdown on #selectBuild
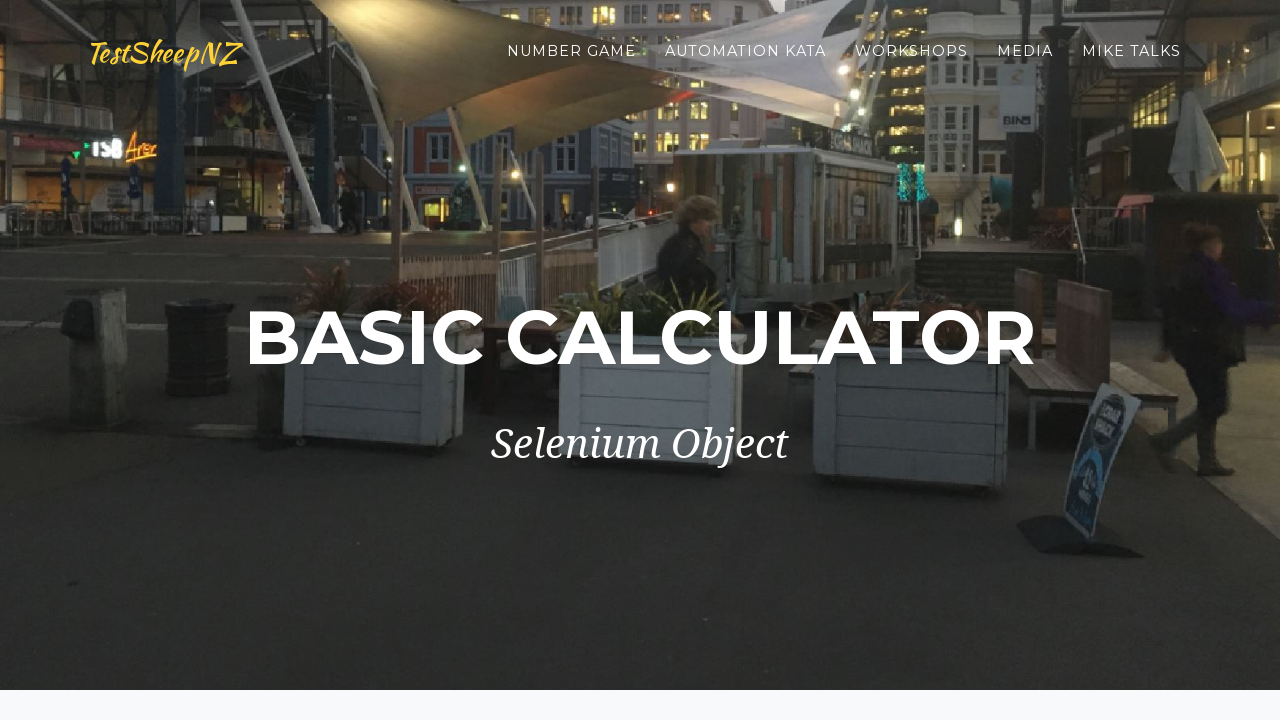

Filled first number field with 11-digit number '12345678901' on #number1Field
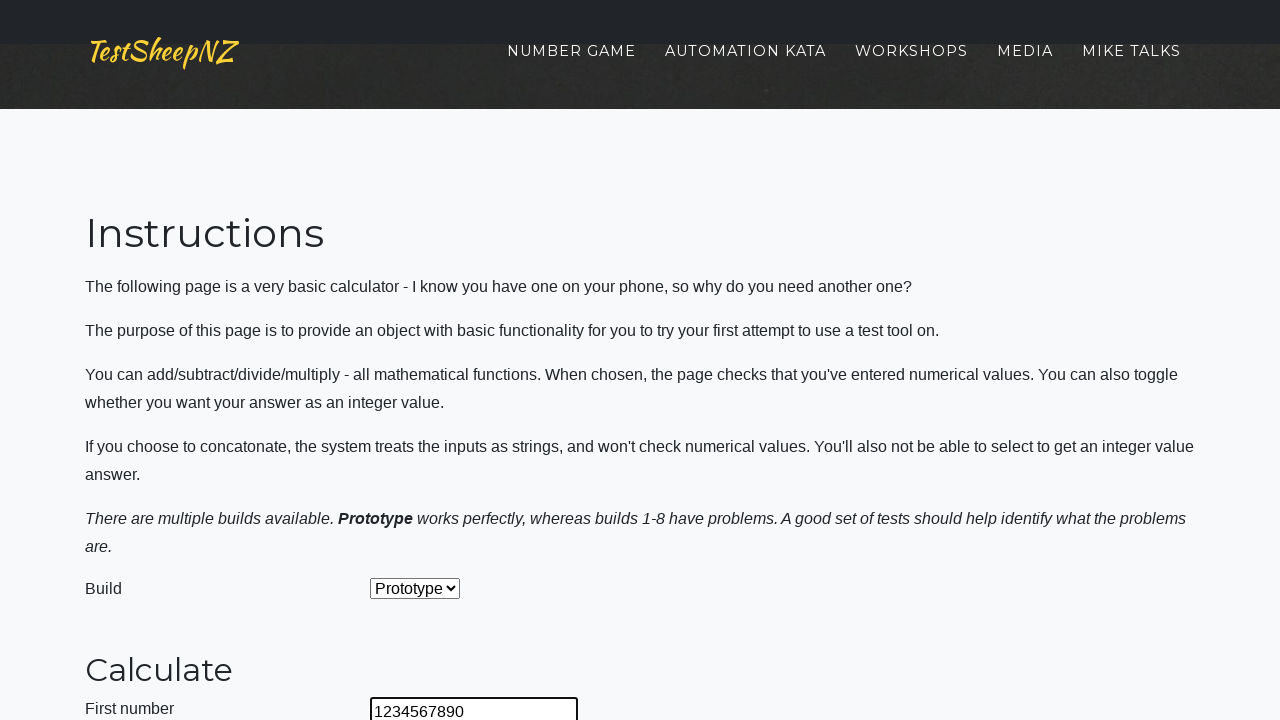

Filled second number field with '1' on #number2Field
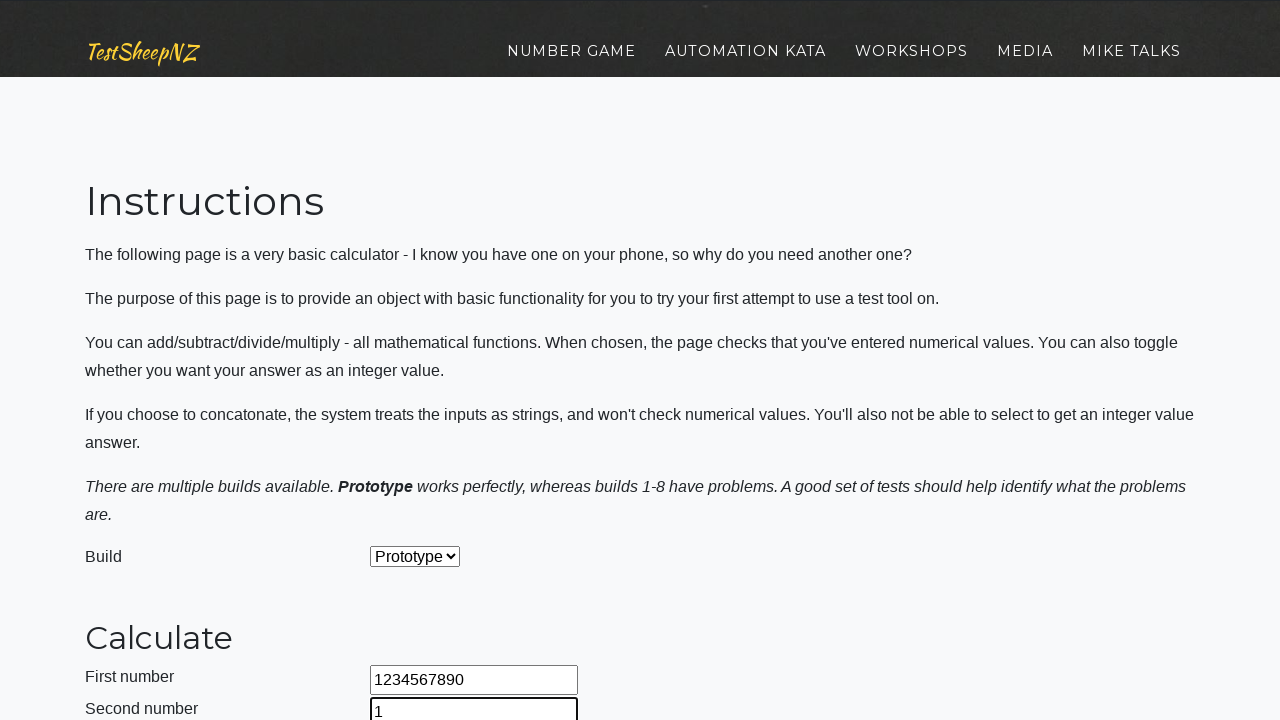

Selected addition operation from dropdown on select[name="selectOperation"]
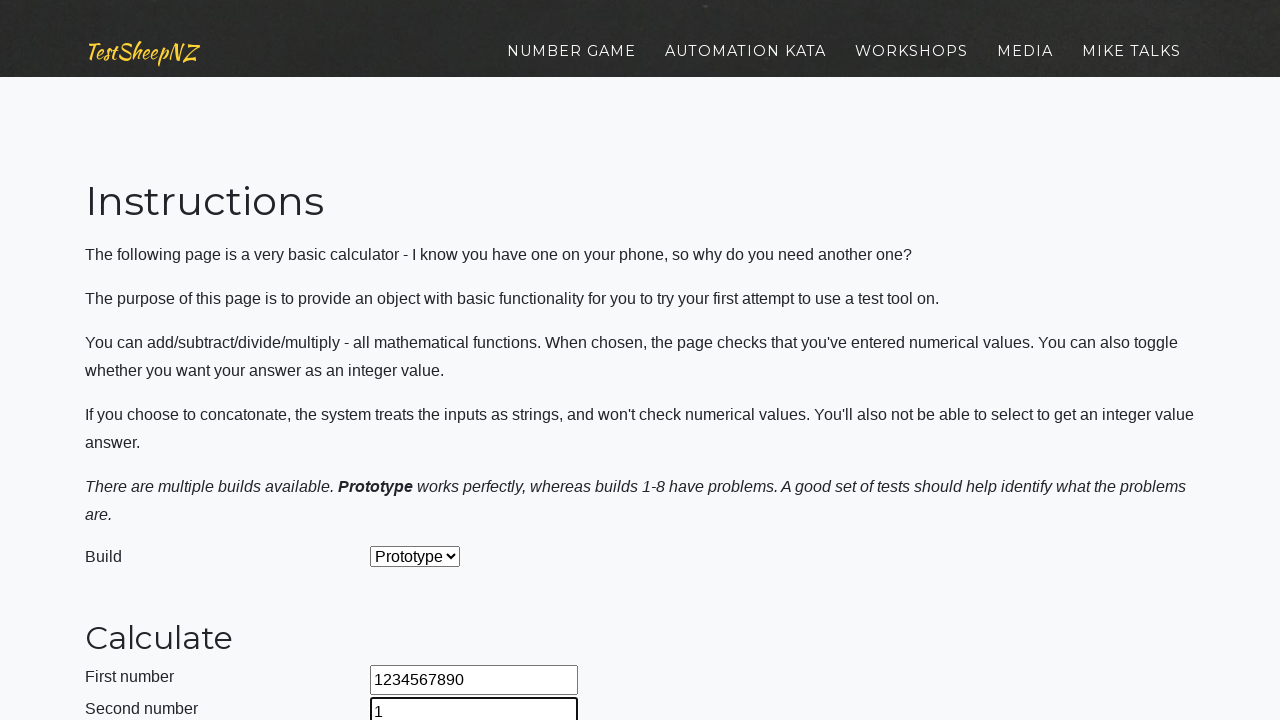

Clicked calculate button at (422, 361) on #calculateButton
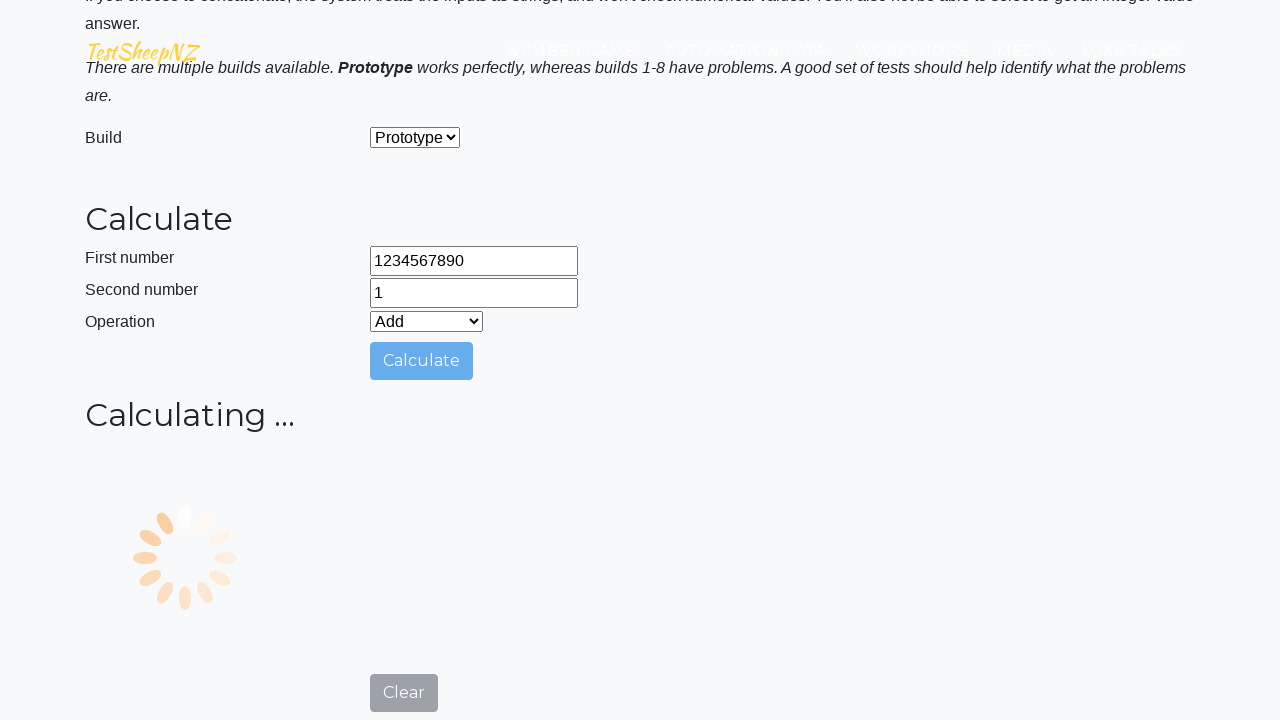

Answer field appeared - verified that first field truncated input to 10 digits maximum
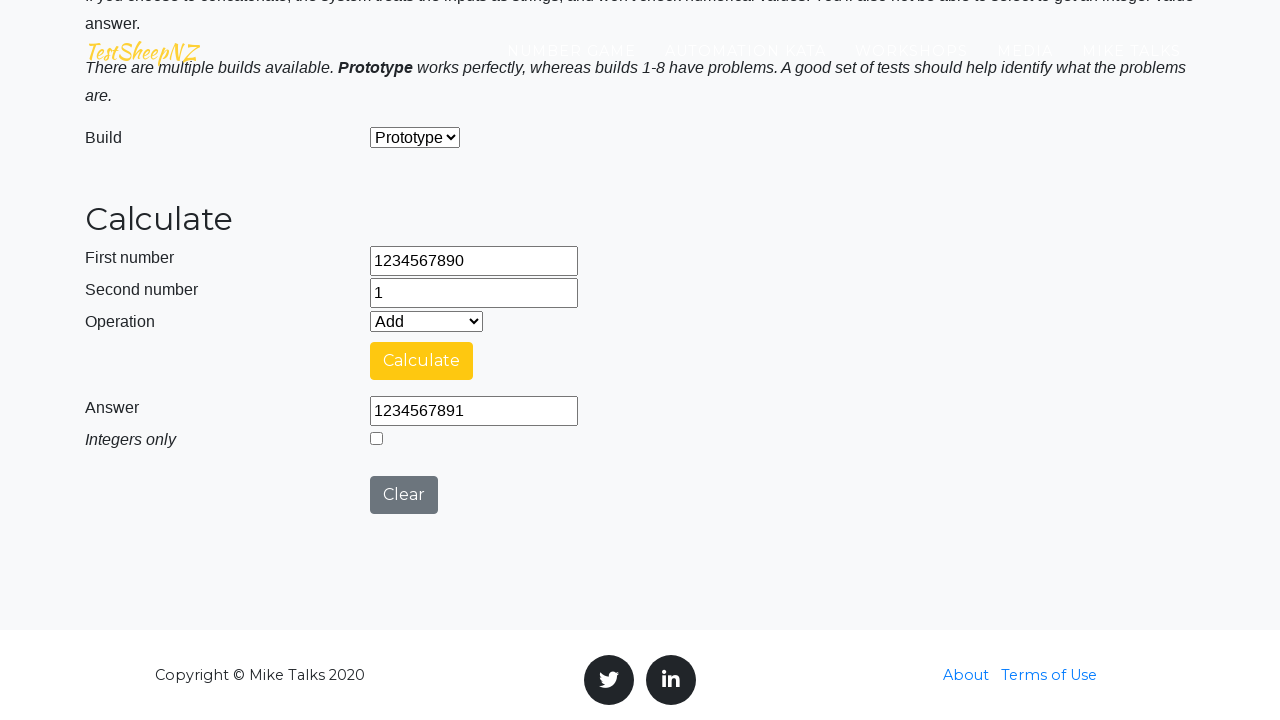

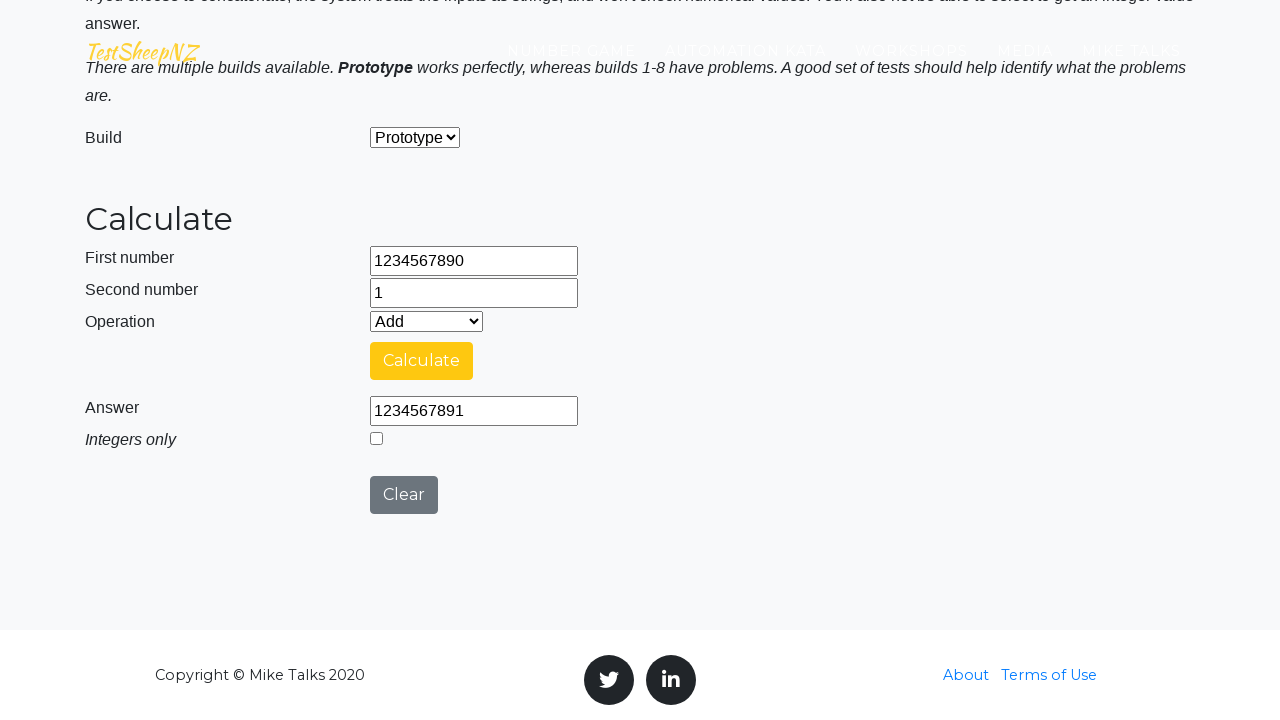